Tests dropdown selection functionality by selecting options using different methods (by index, by value, and by visible text)

Starting URL: https://the-internet.herokuapp.com/dropdown

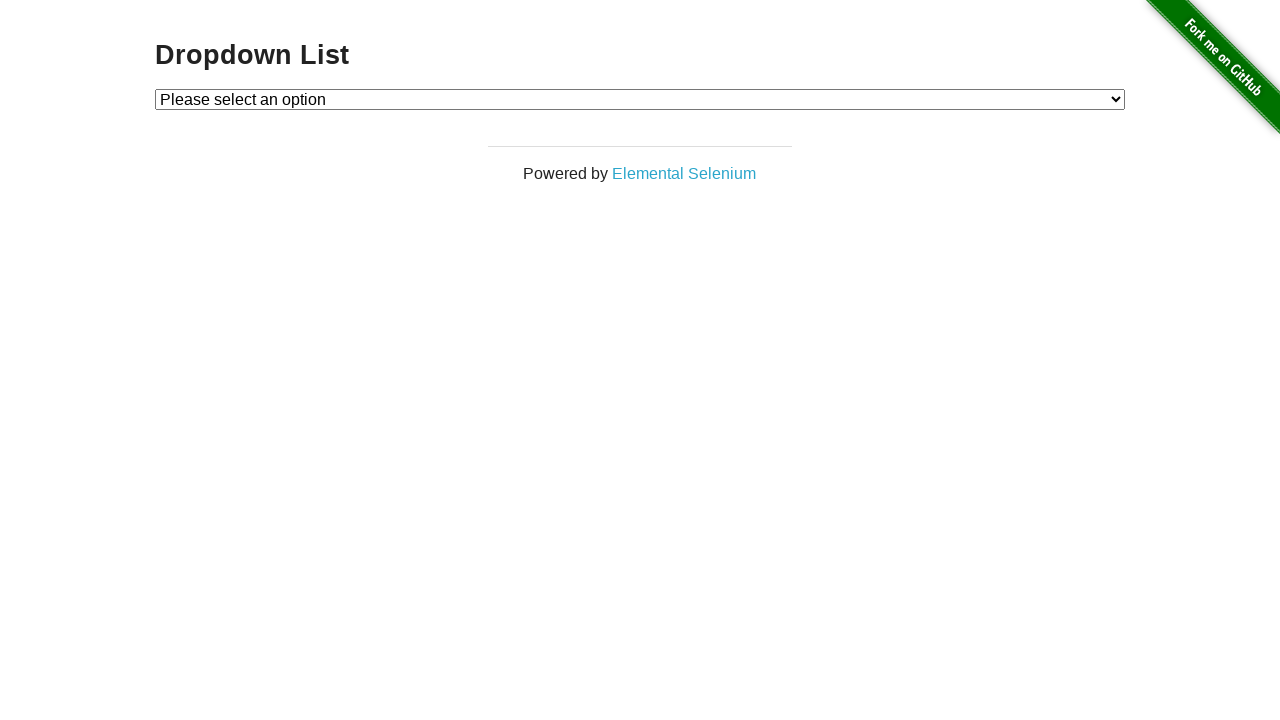

Navigated to dropdown test page
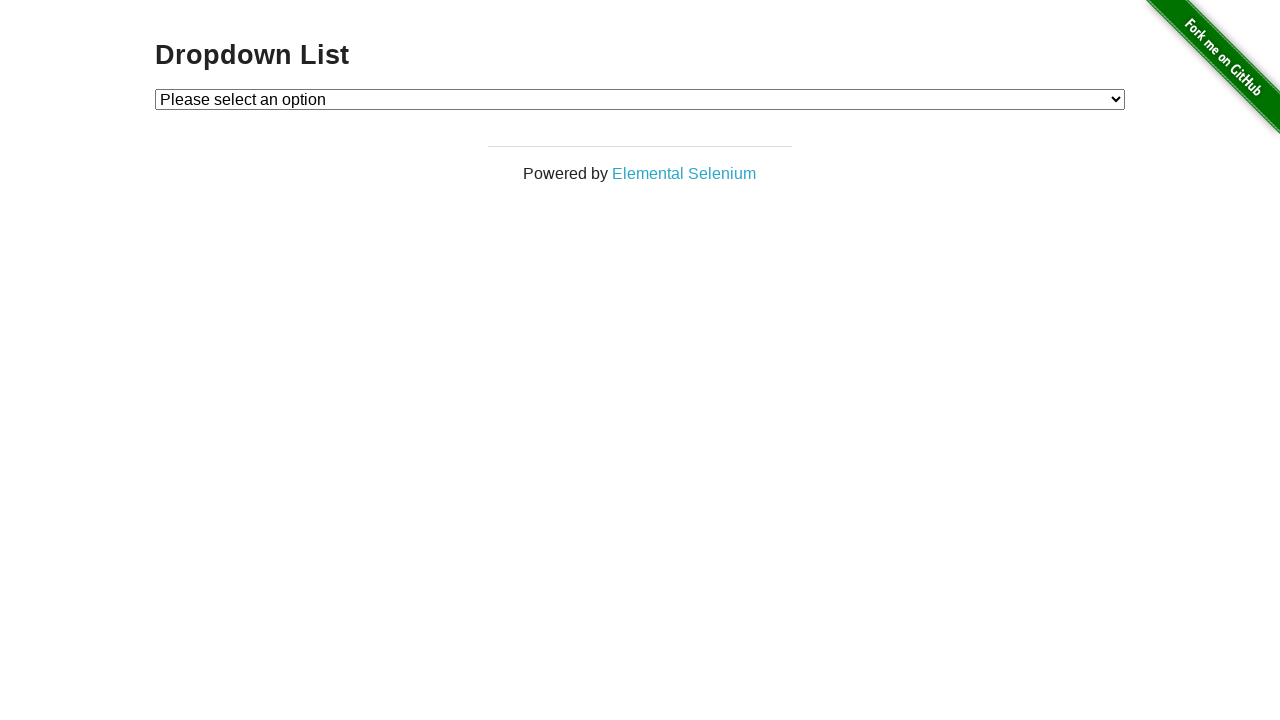

Located dropdown element
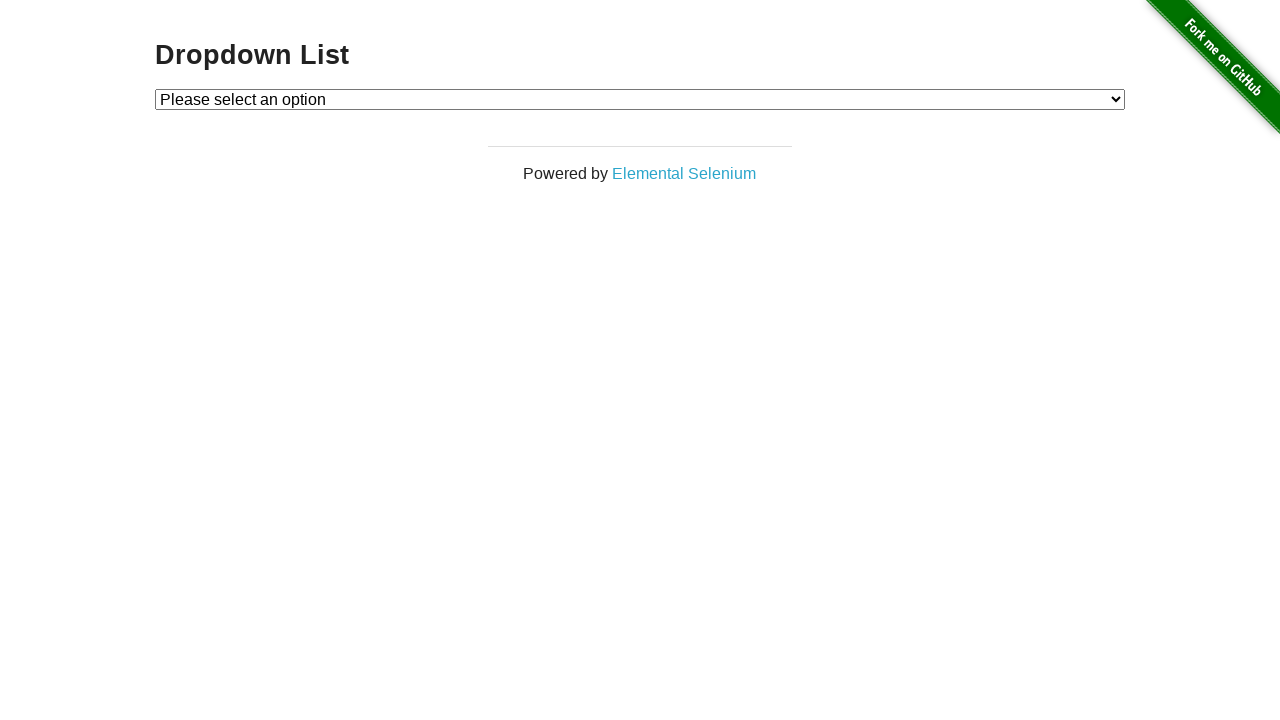

Selected option by index 1 on #dropdown
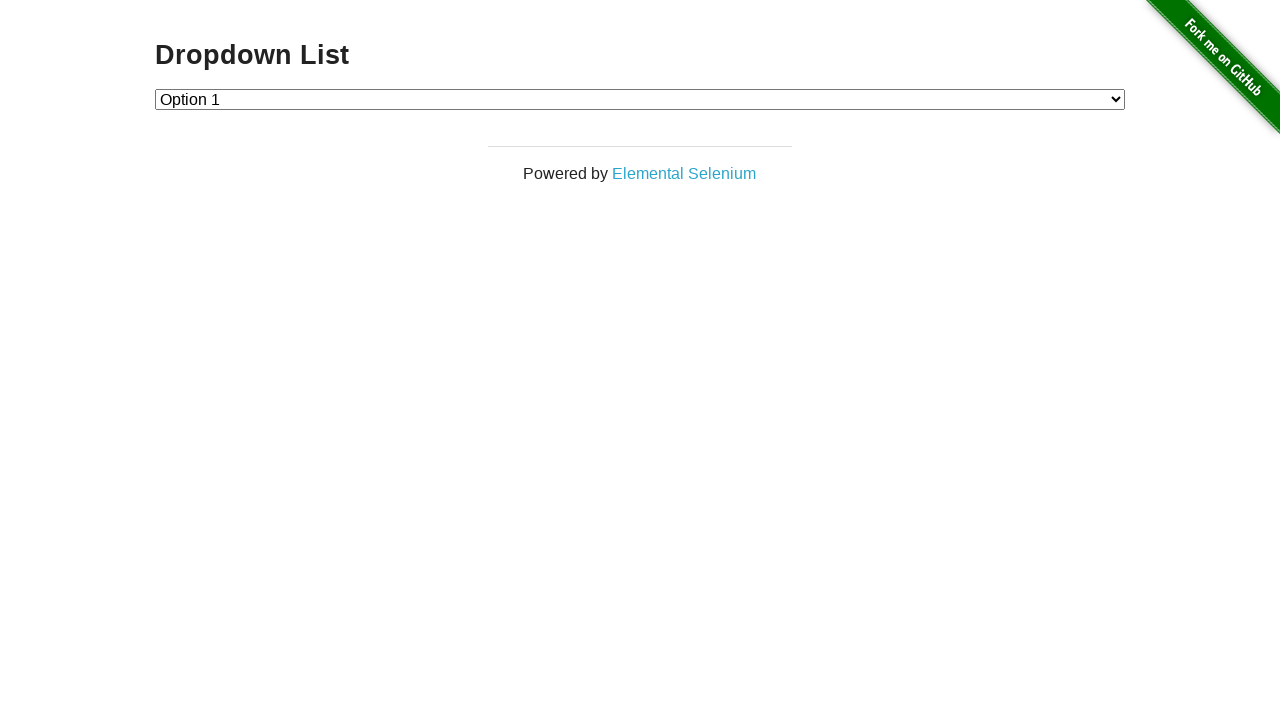

Selected option by value '2' on #dropdown
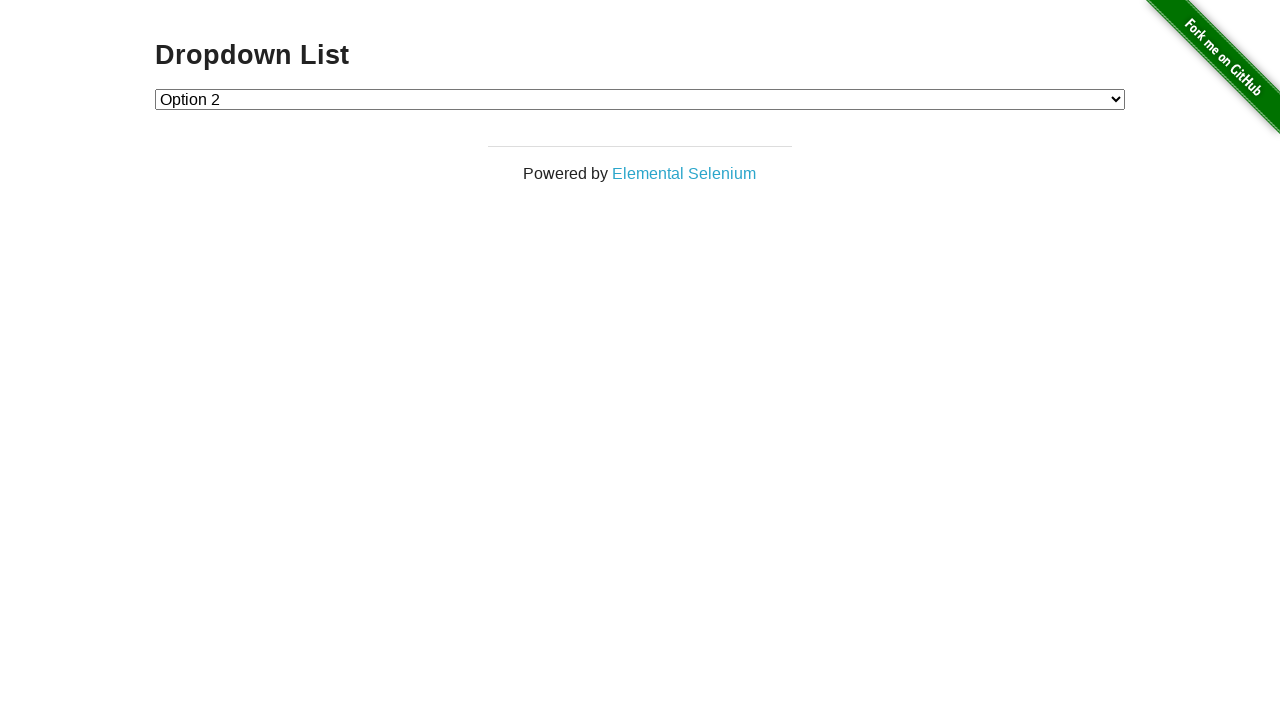

Selected option by visible text 'Option 1' on #dropdown
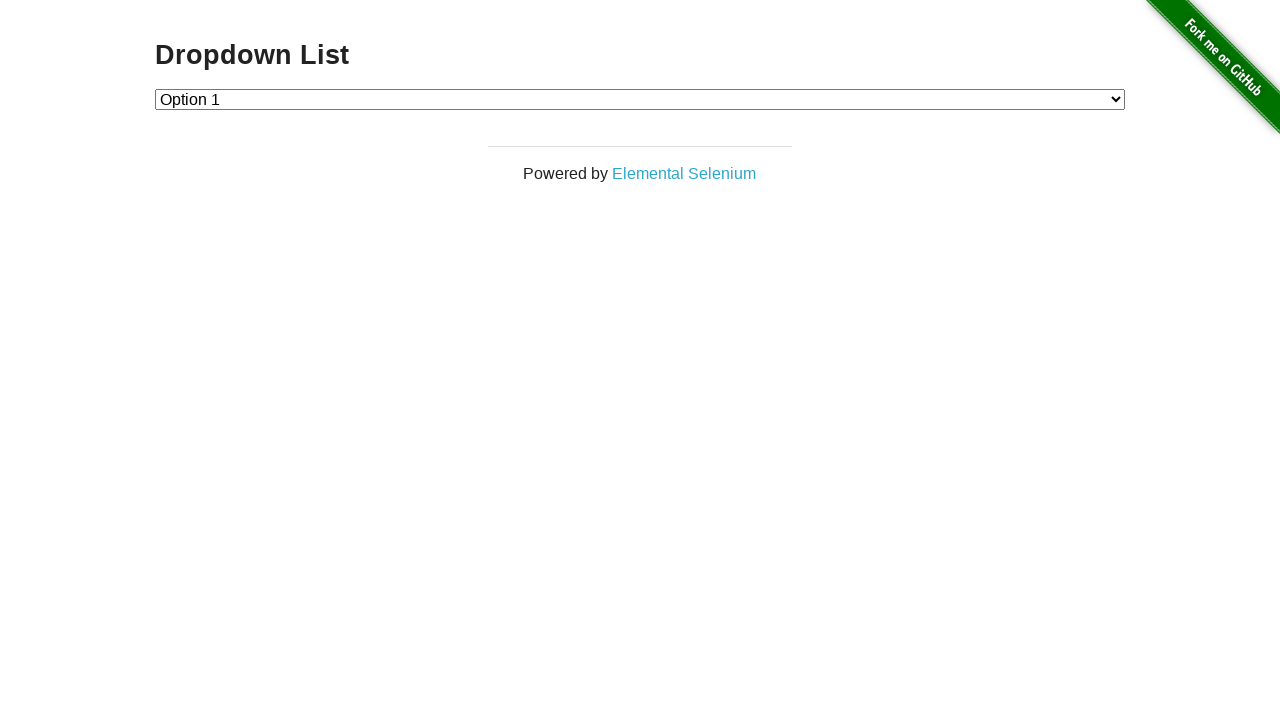

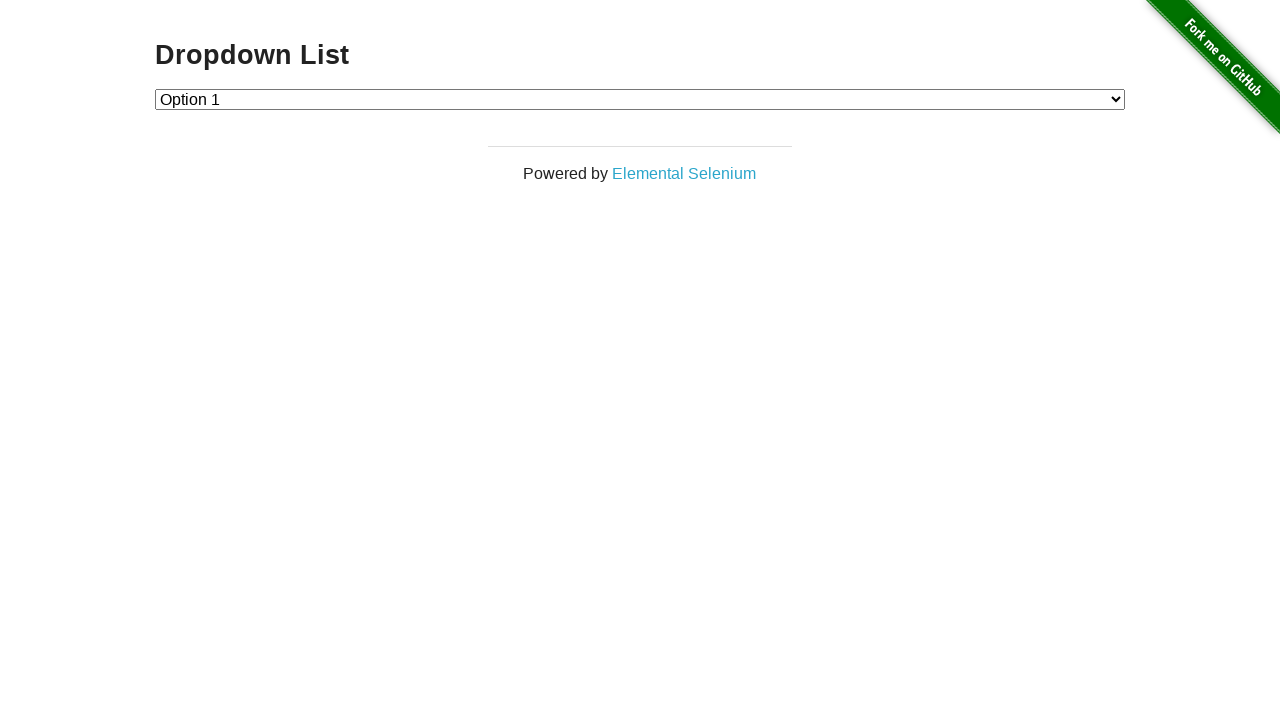